Tests date picker functionality by selecting a specific date (June 15, 2027) through the calendar navigation and verifies the selected values are correctly displayed in the input fields.

Starting URL: https://rahulshettyacademy.com/seleniumPractise/#/offers

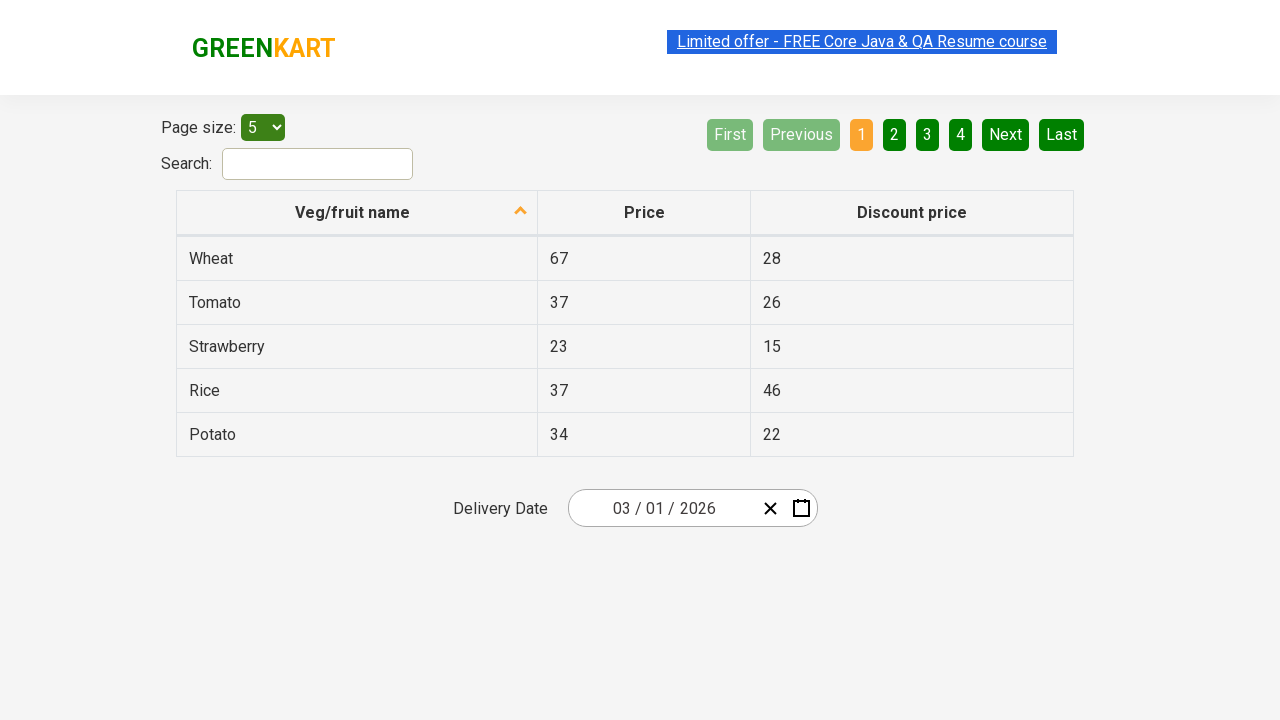

Waited 4 seconds for page to load
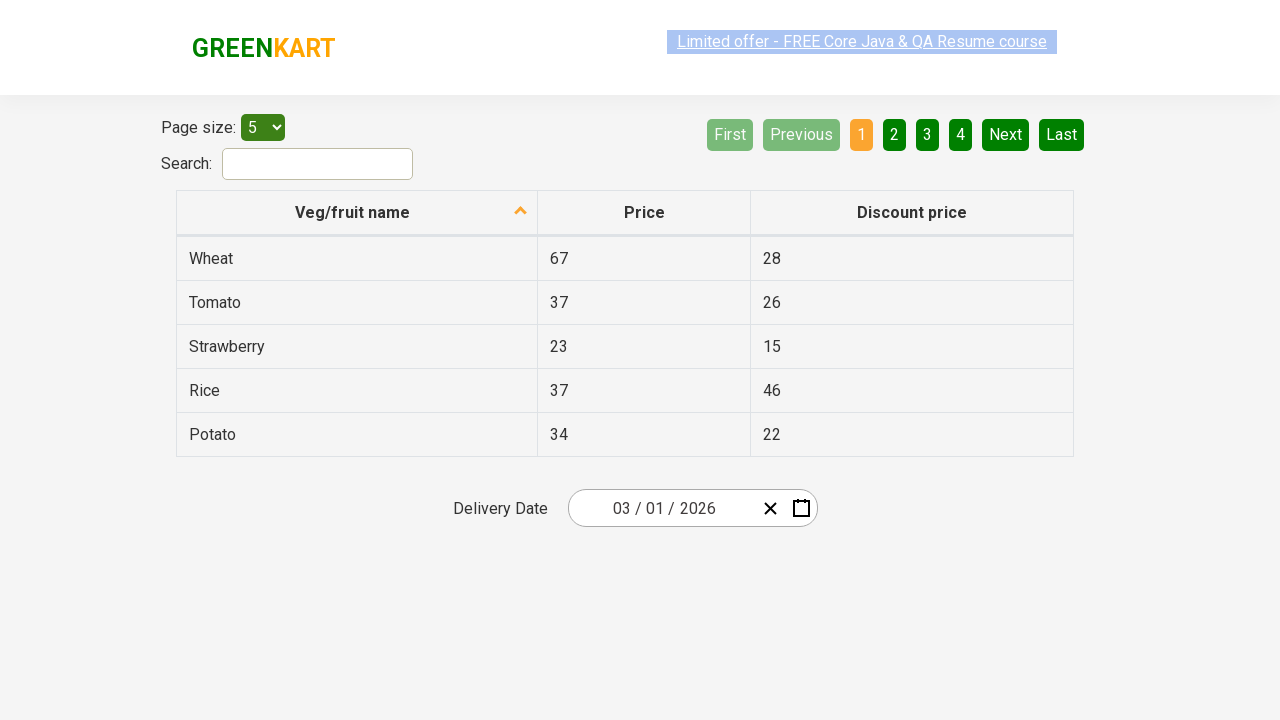

Clicked calendar button to open date picker at (801, 508) on .react-date-picker__calendar-button__icon
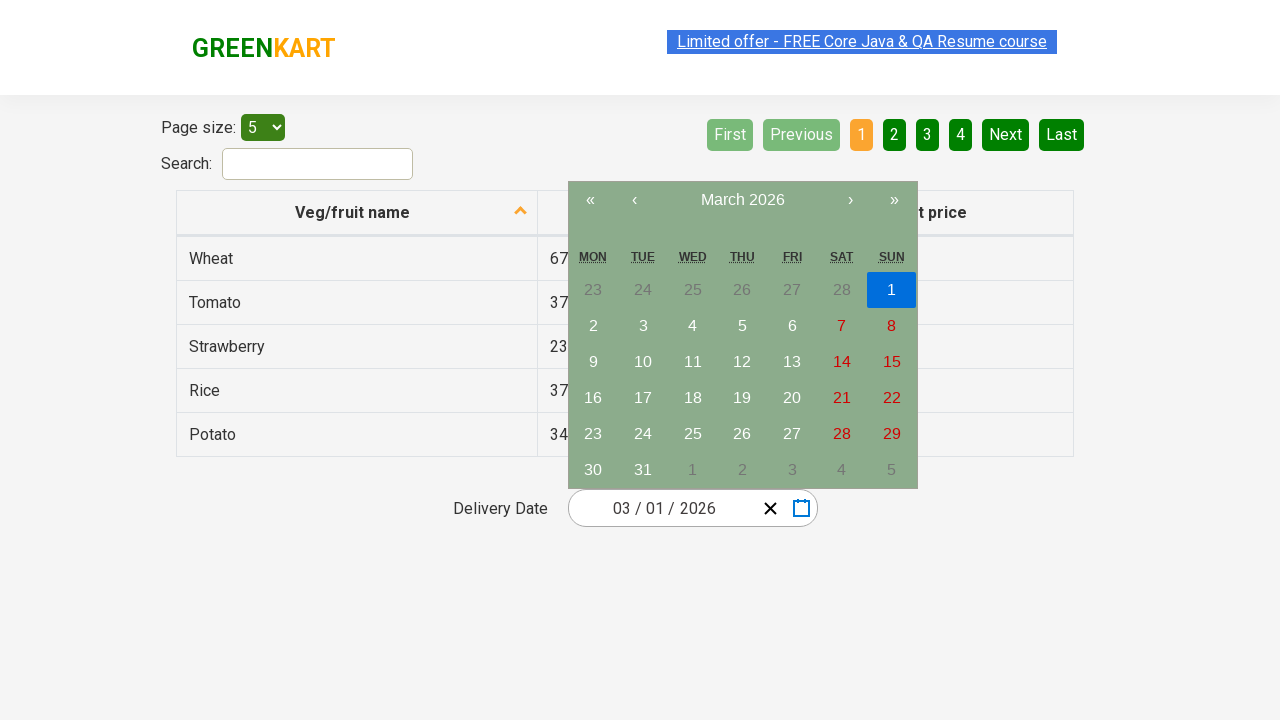

Clicked navigation label to navigate to month view at (742, 200) on .react-calendar__navigation__label__labelText
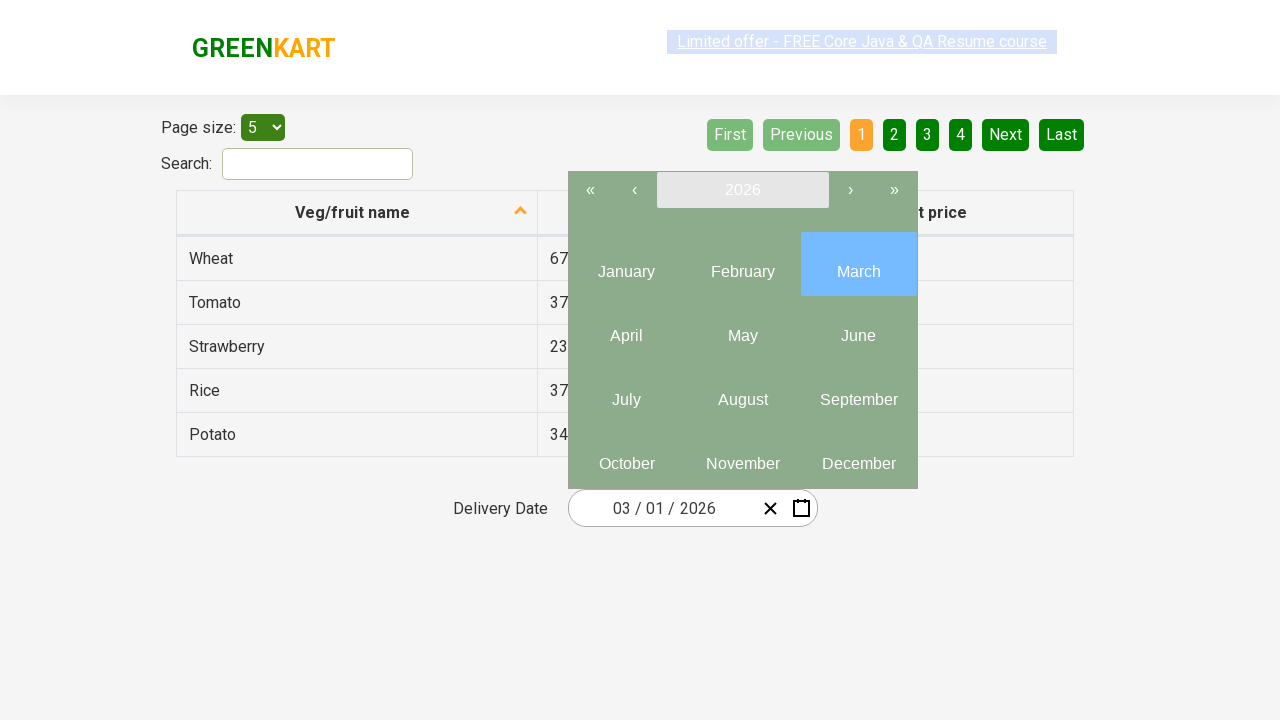

Clicked navigation label again to navigate to year view at (742, 190) on .react-calendar__navigation__label__labelText
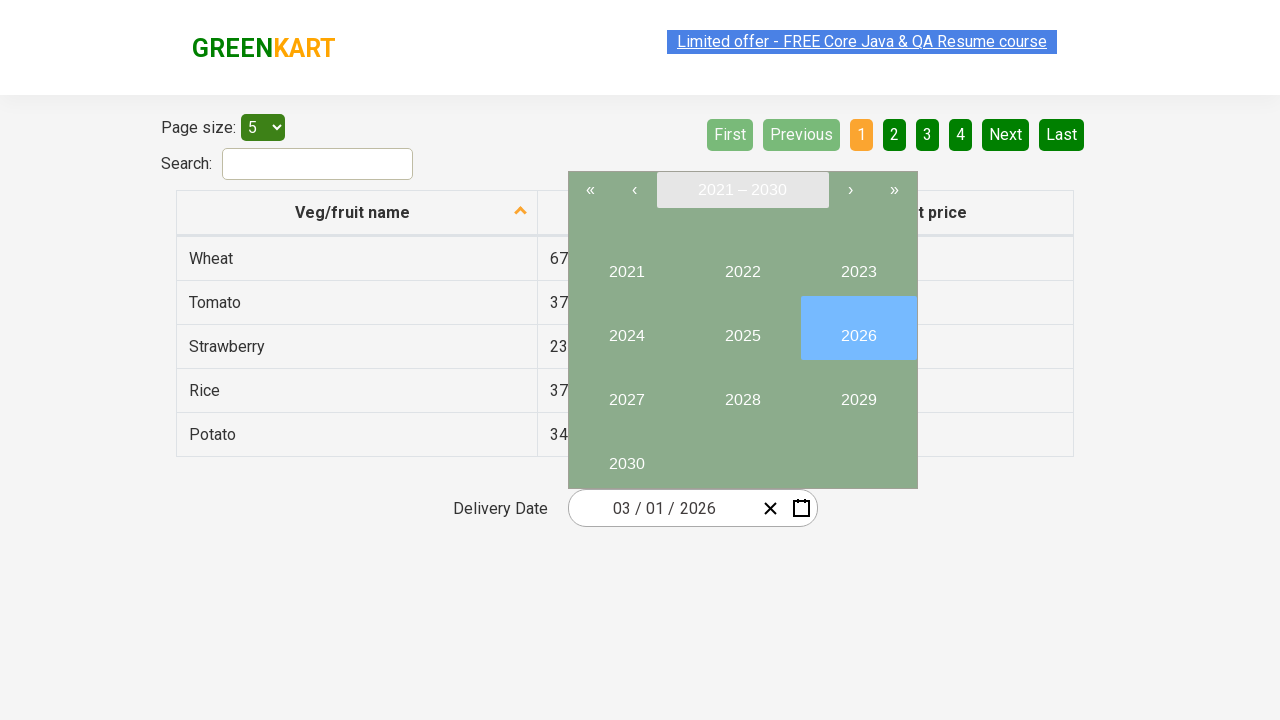

Selected year 2027 from year view at (626, 392) on button:has-text("2027")
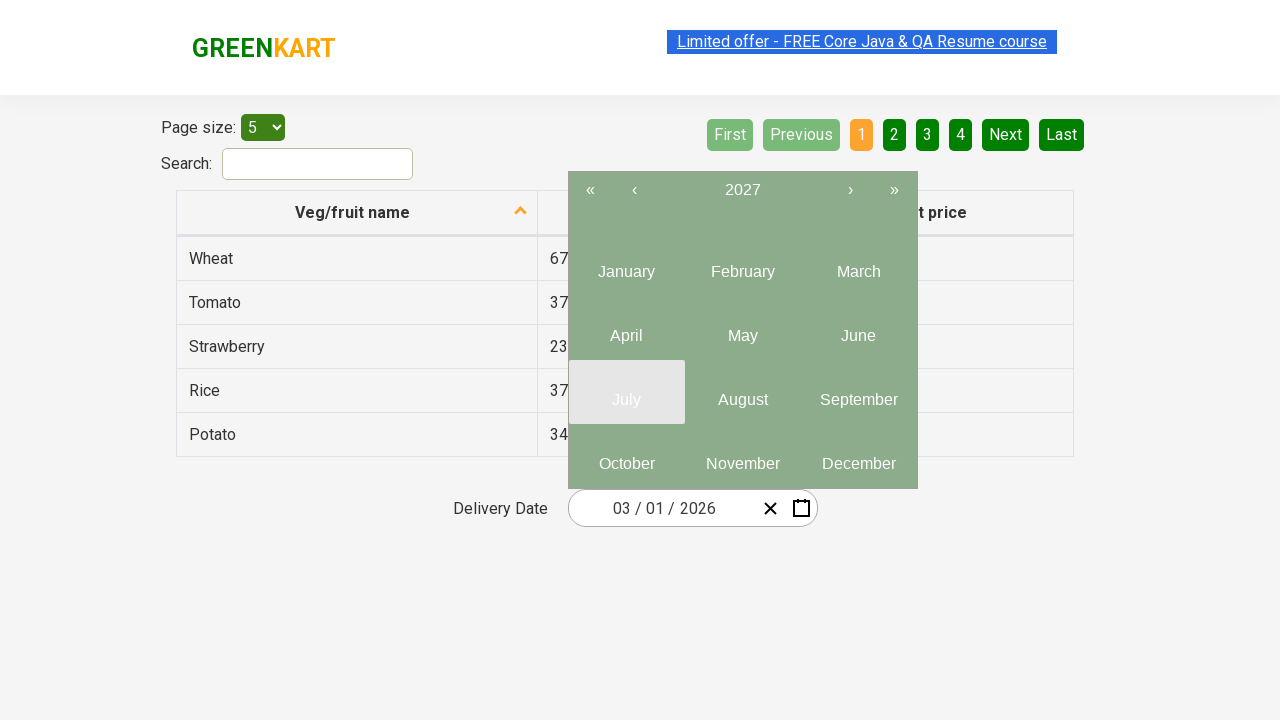

Selected month June (month 6) from month view at (858, 328) on .react-calendar__tile >> nth=5
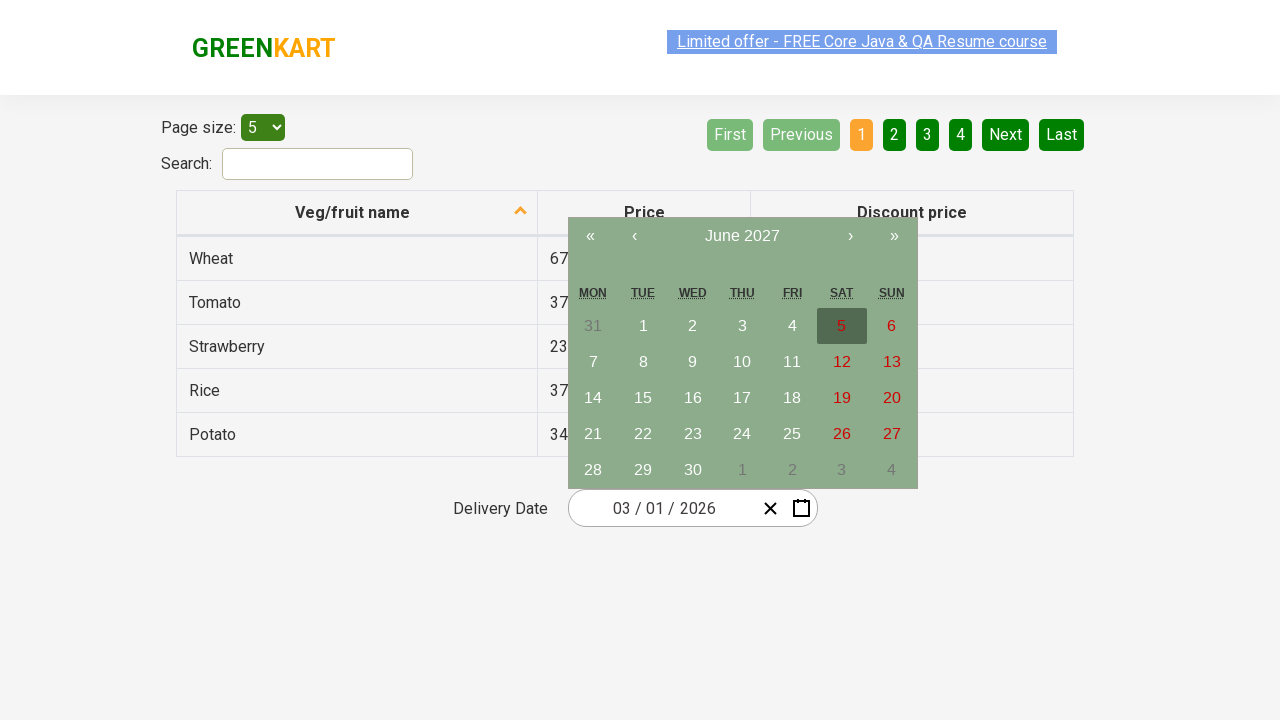

Selected date 15 from calendar at (643, 398) on abbr:has-text("15")
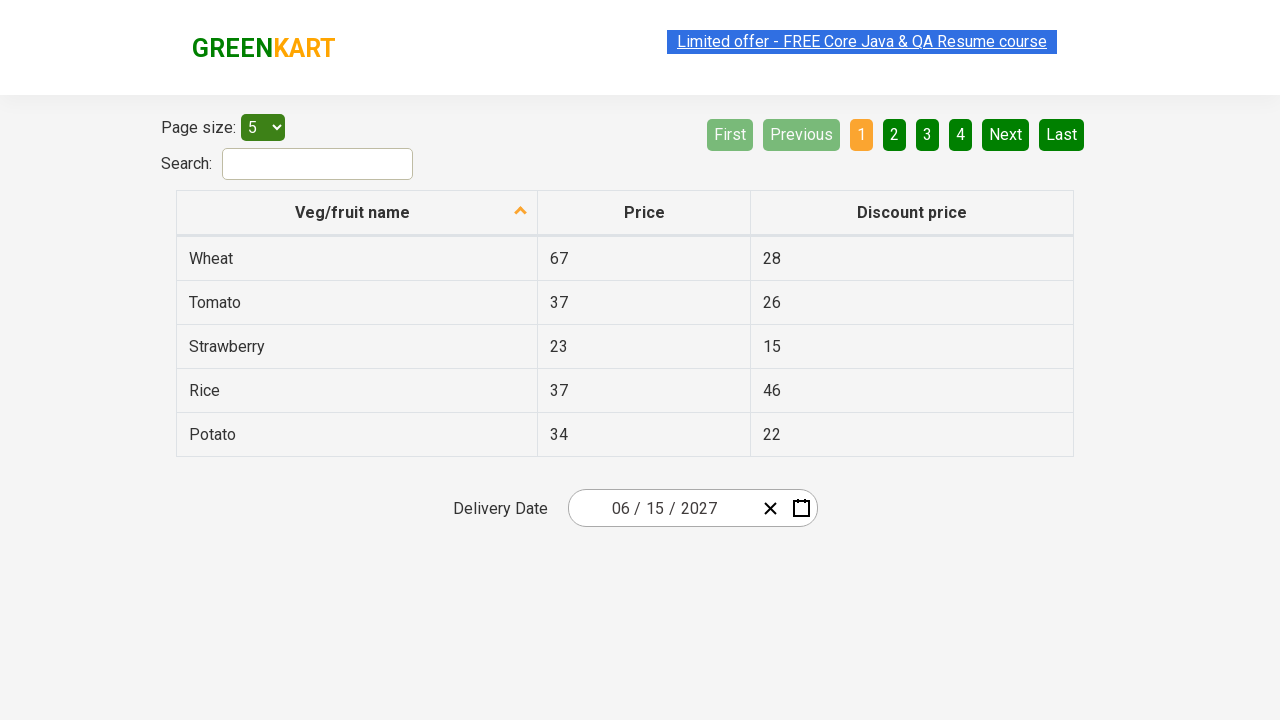

Verified input field at index 0 contains expected value '6'
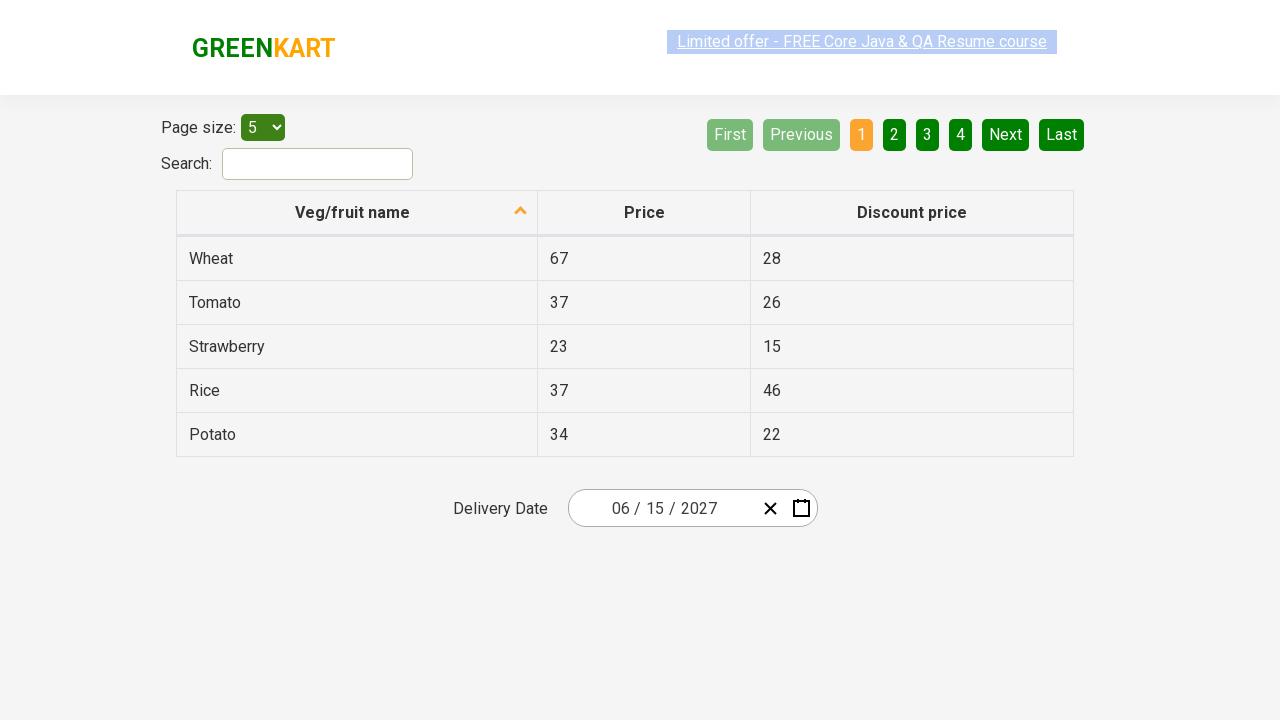

Verified input field at index 1 contains expected value '15'
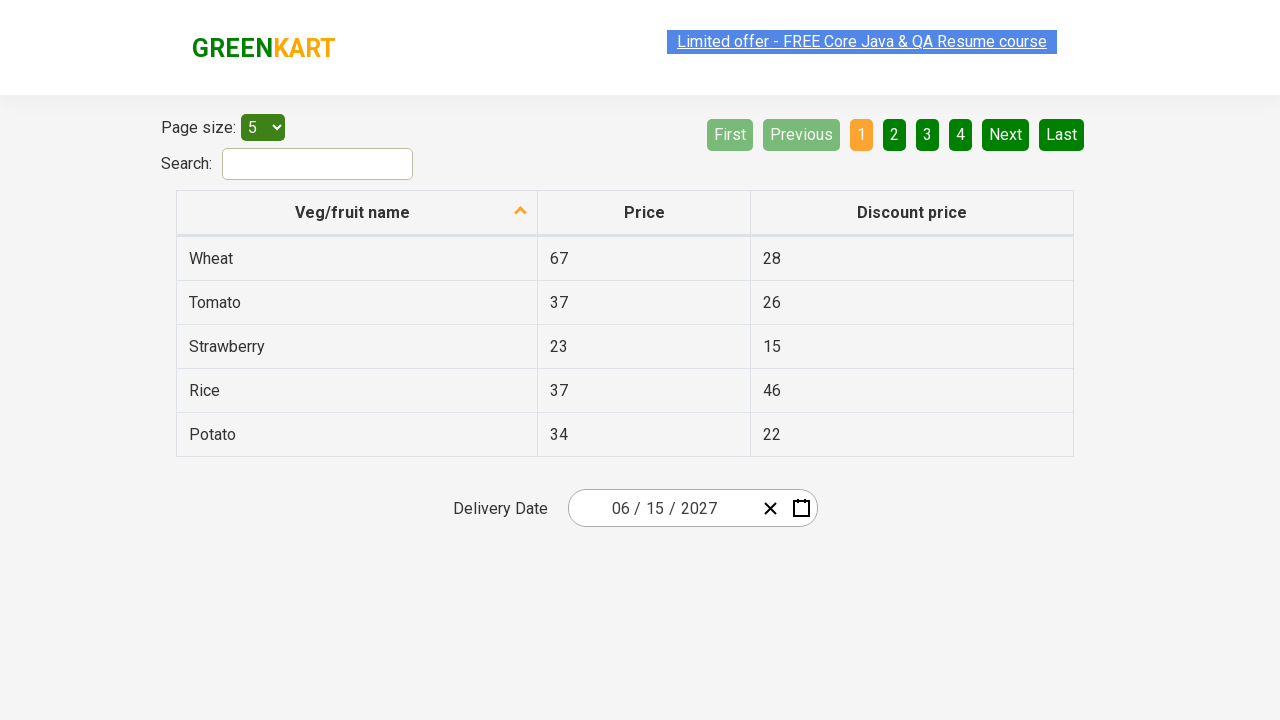

Verified input field at index 2 contains expected value '2027'
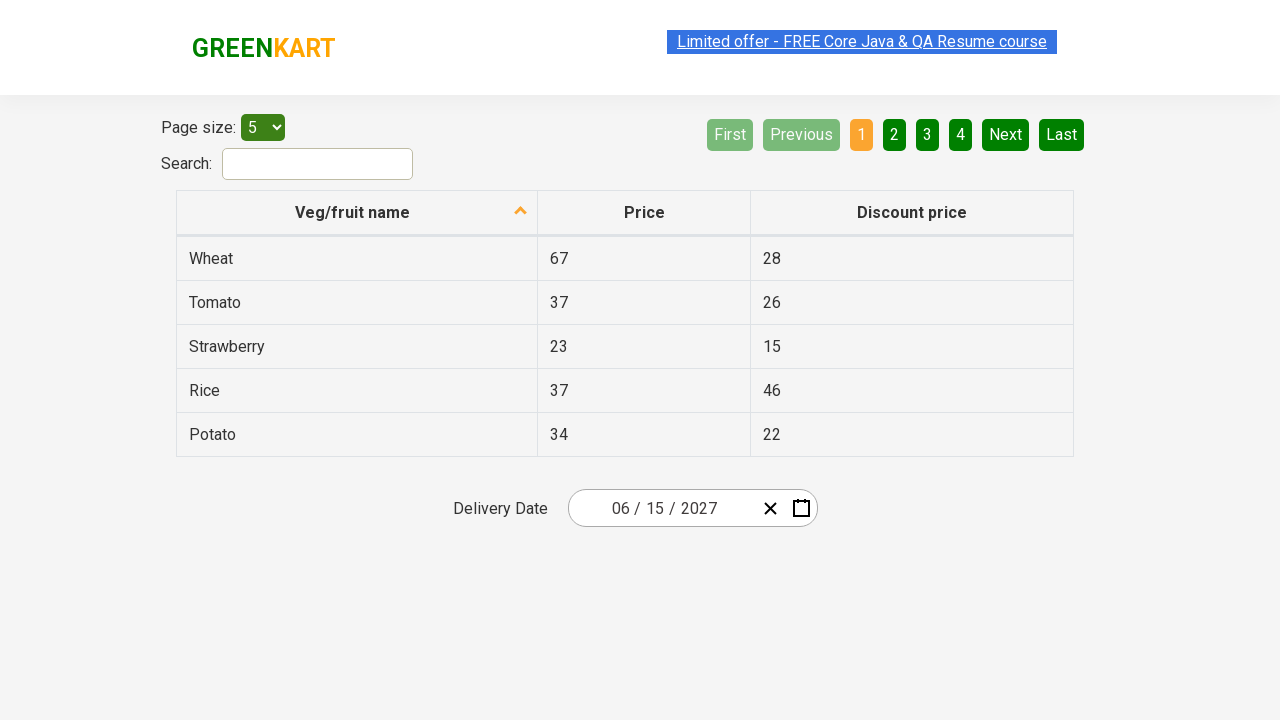

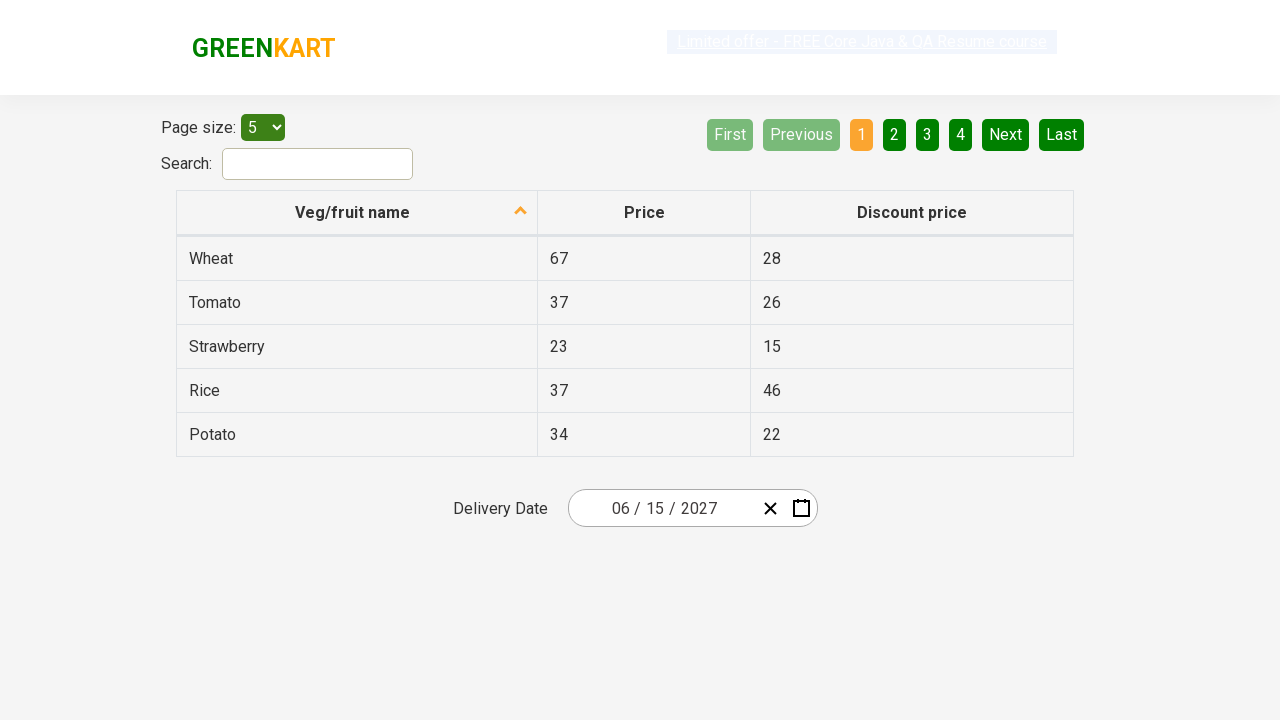